Navigates to a football statistics page and clicks the "All matches" button to view all match data instead of filtered results, then verifies the table rows are loaded.

Starting URL: https://www.adamchoi.co.uk/overs/detailed

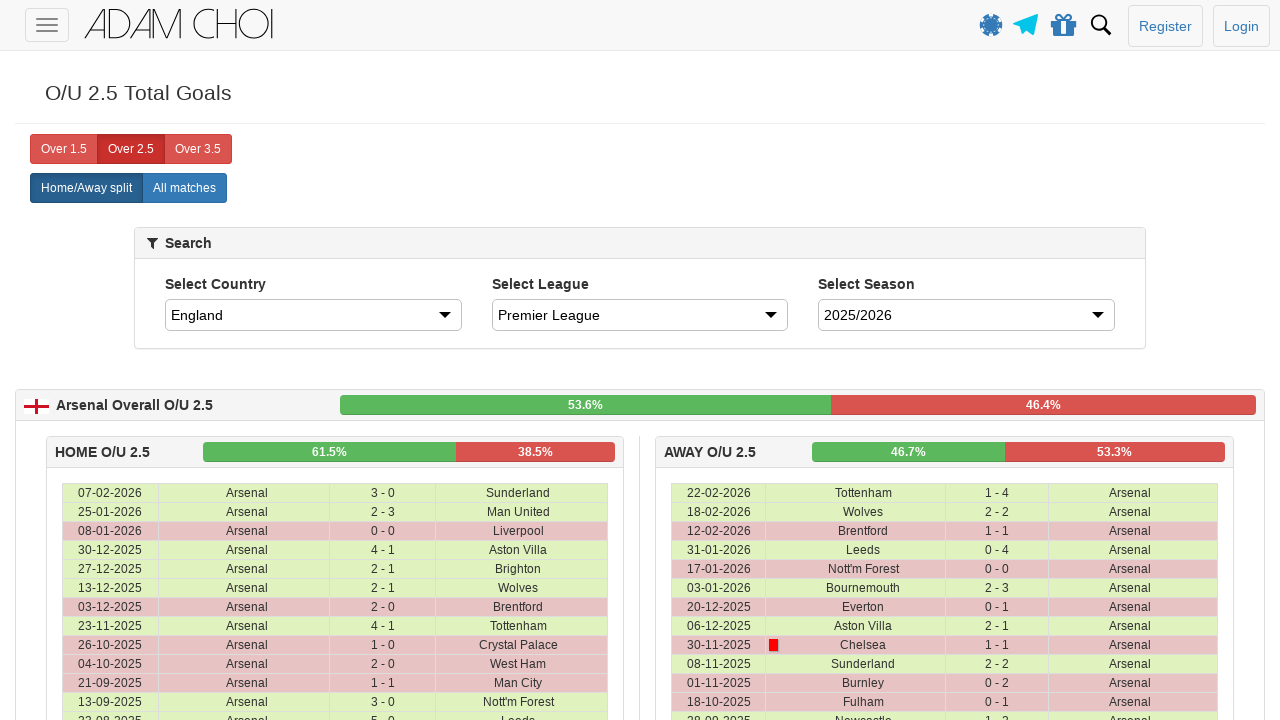

Clicked 'All matches' button to view unfiltered match data at (184, 188) on xpath=//label[@analytics-event='All matches']
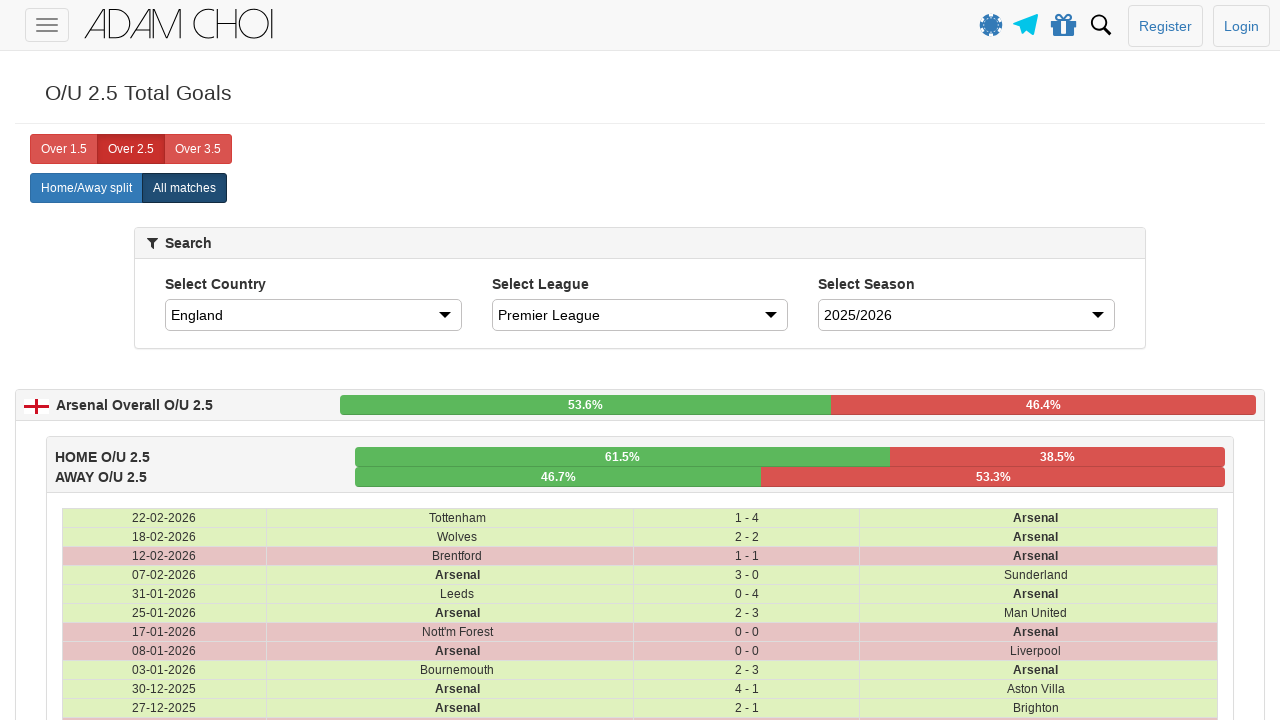

Table rows loaded successfully
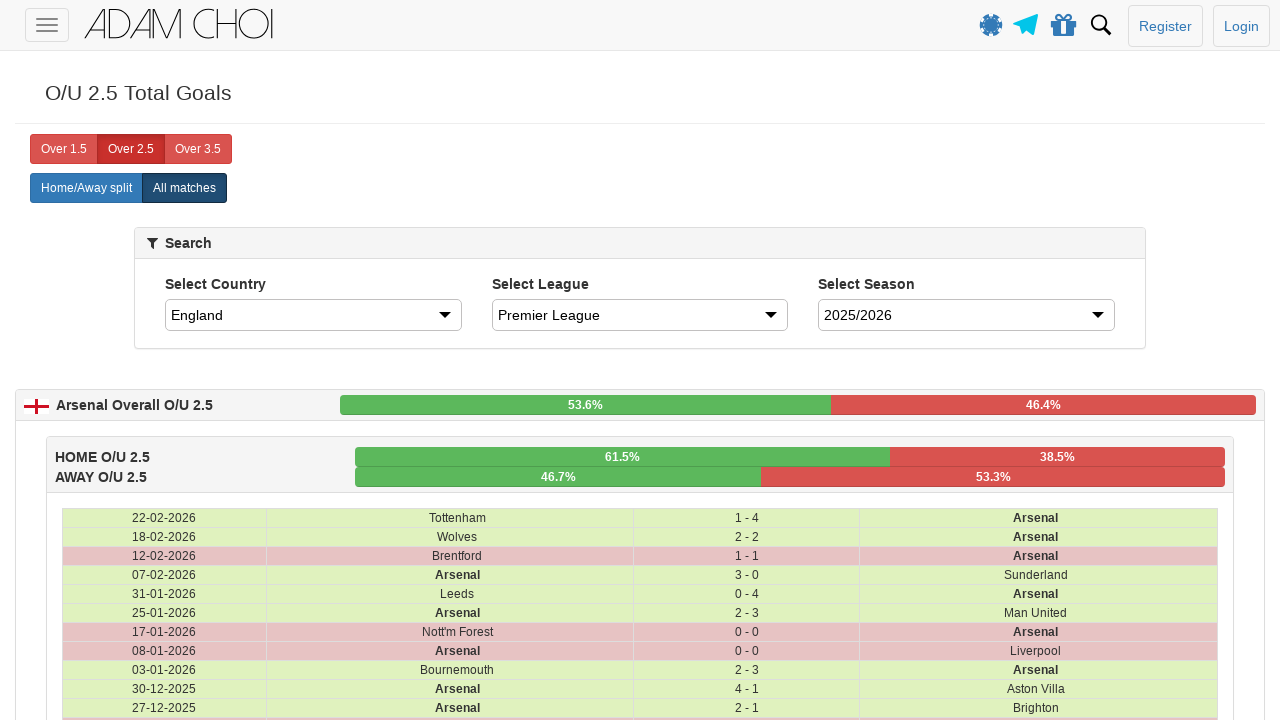

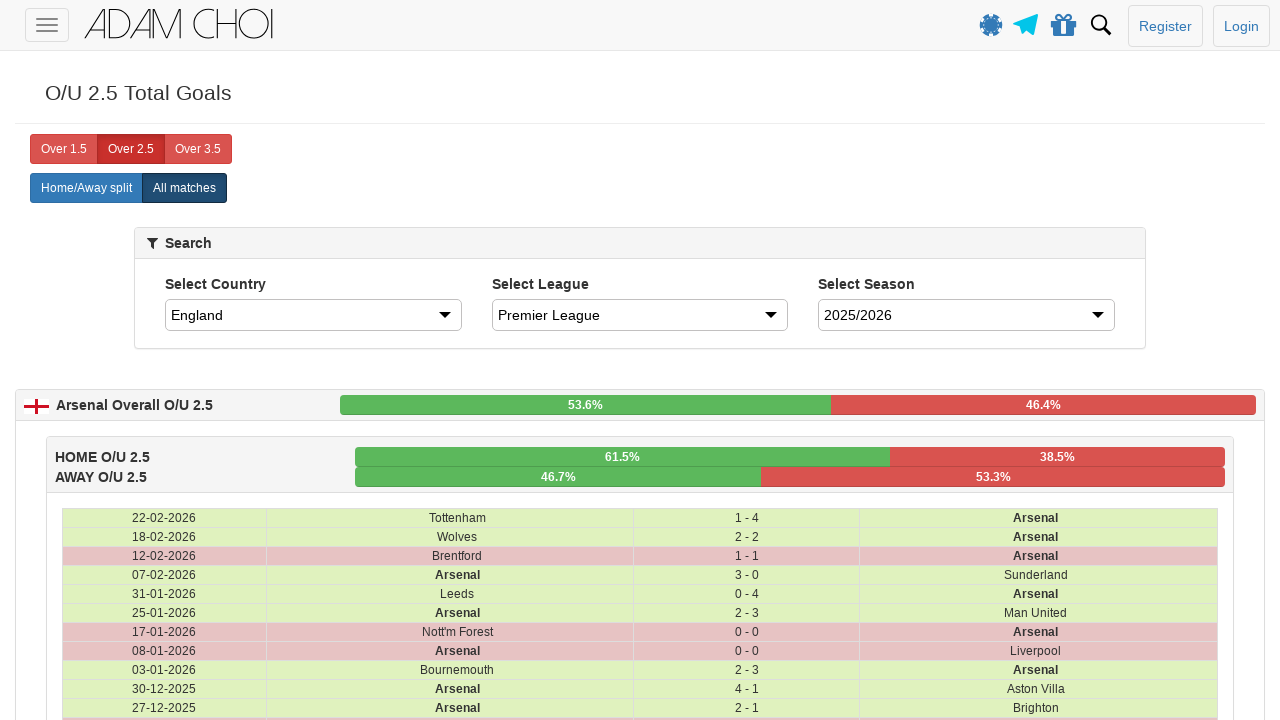